Tests the Courses section by clicking on the Courses element and verifying that a login button is displayed on the page.

Starting URL: https://jovial-buttercream-da99f3.netlify.app/

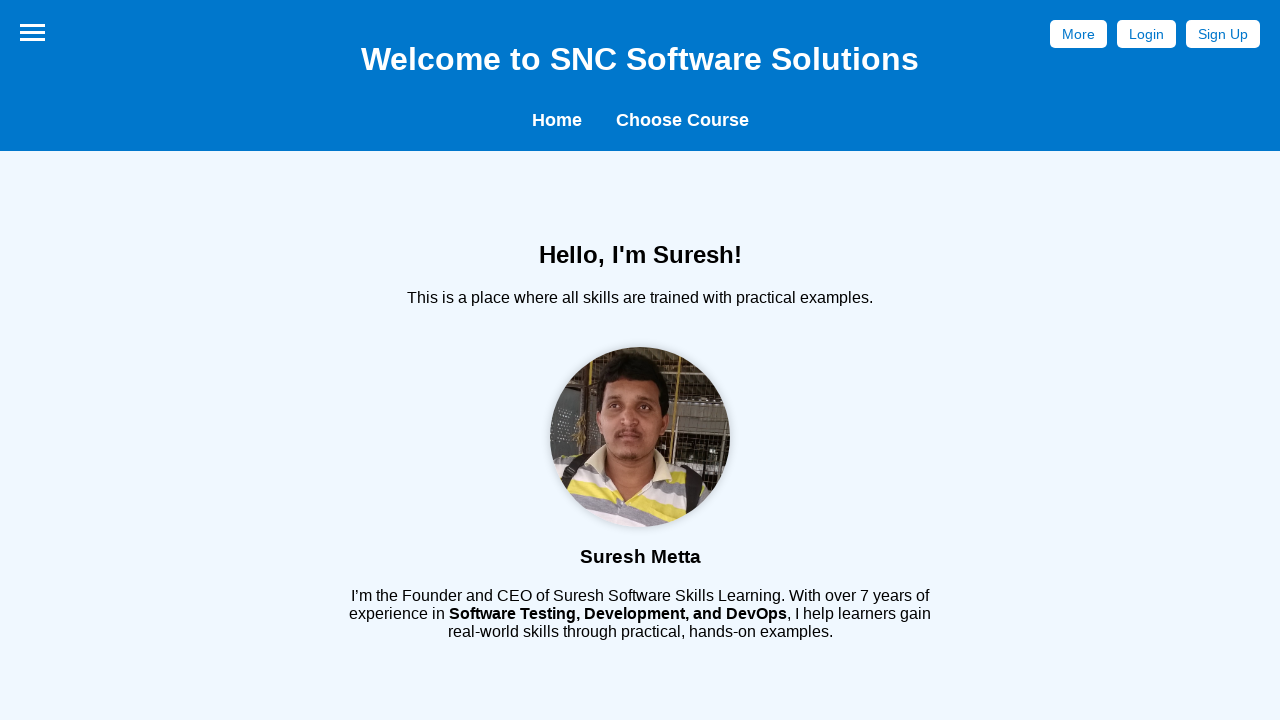

Waited for Courses element to load
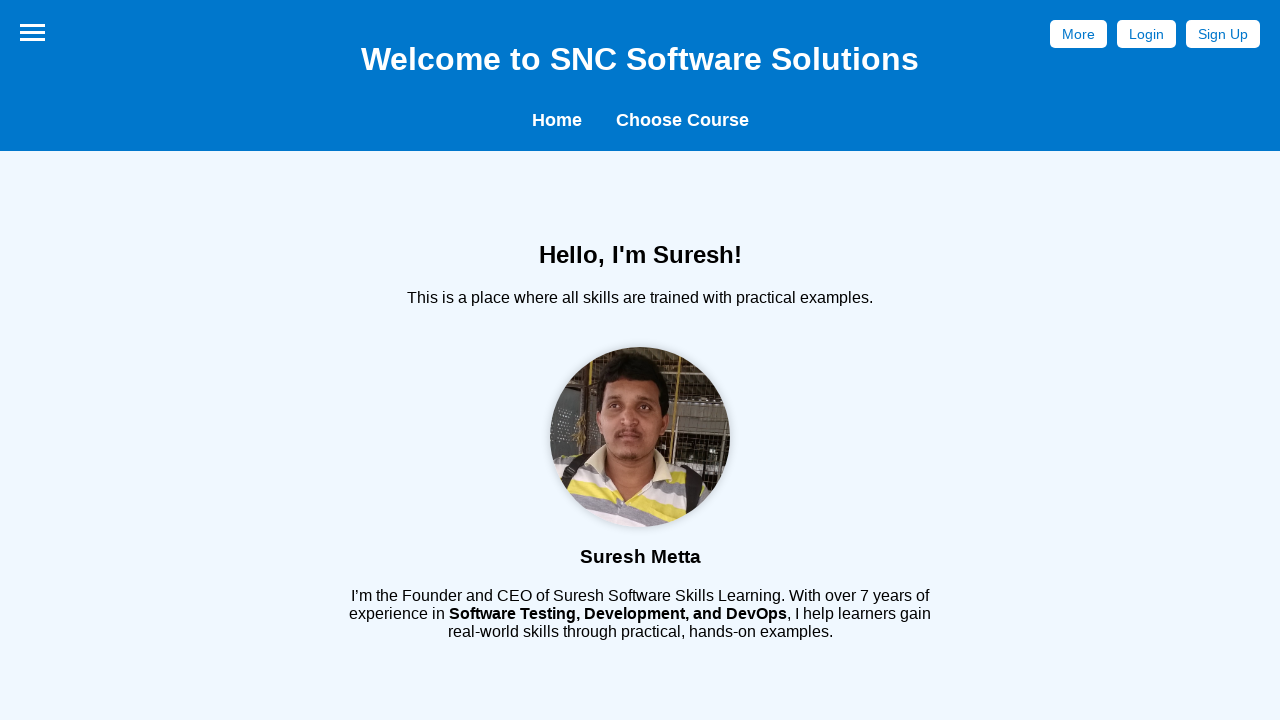

Clicked on Courses element at (682, 120) on #Courses
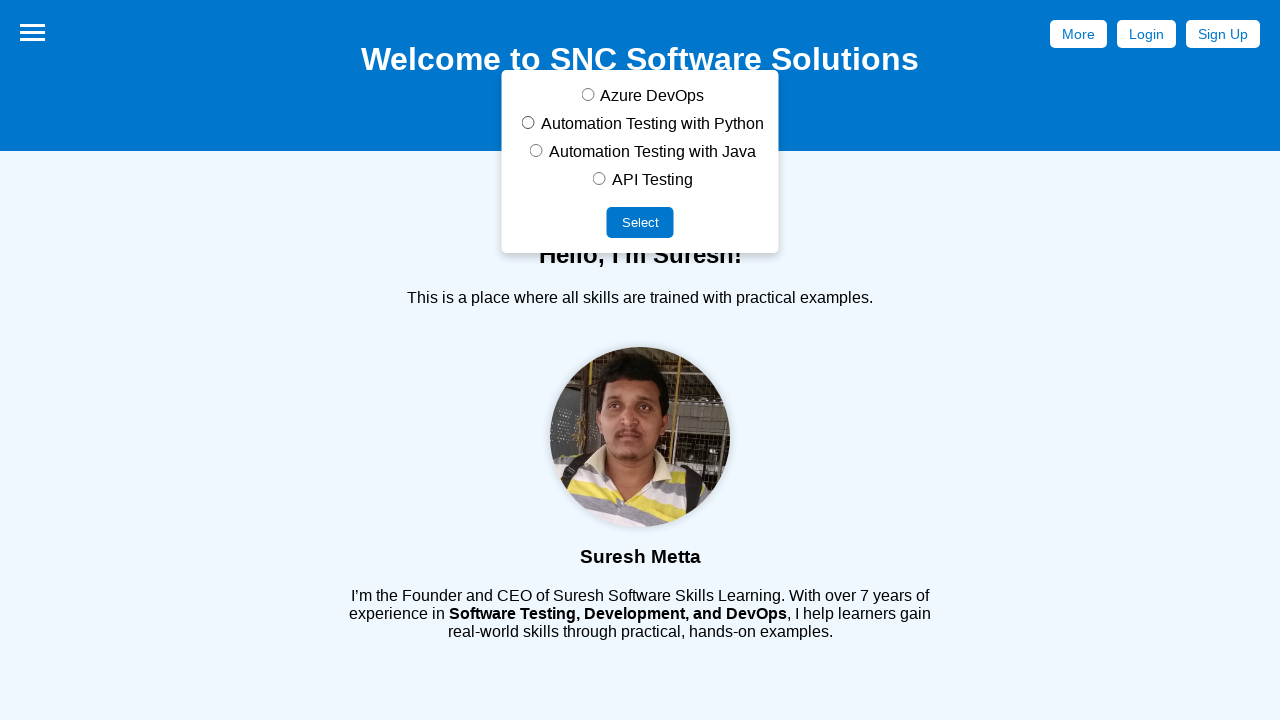

Login button is displayed on the page
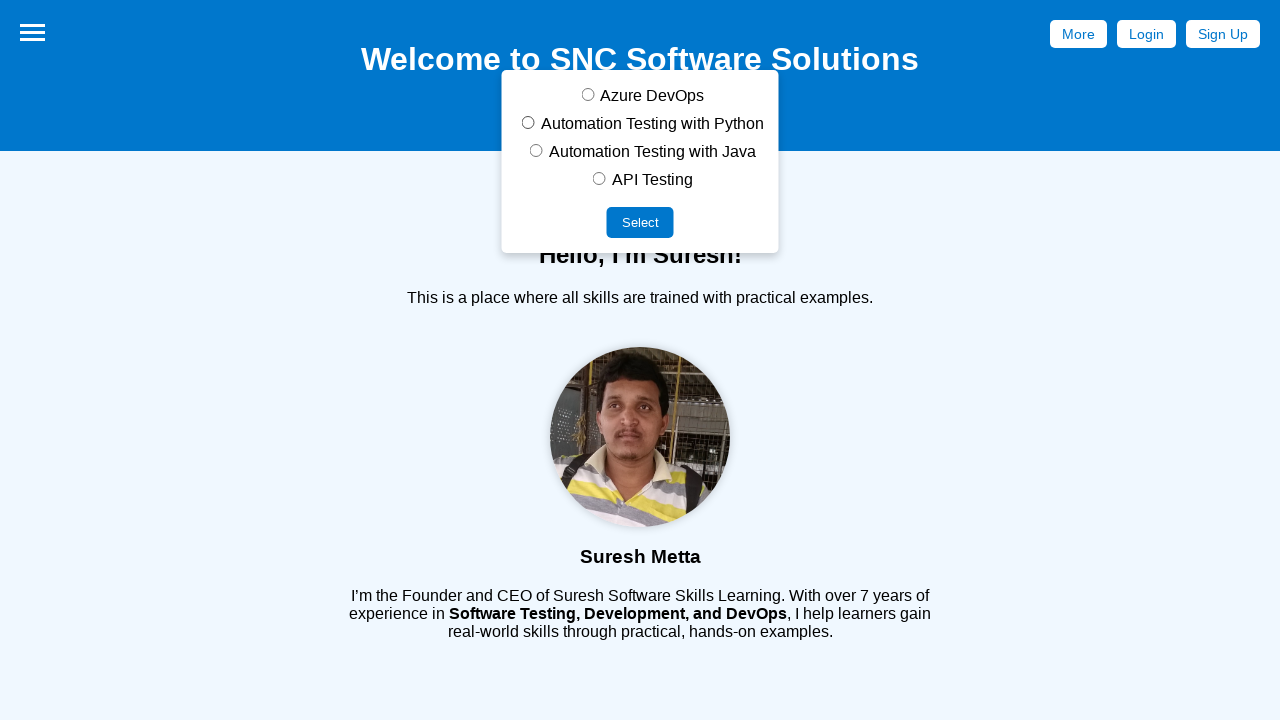

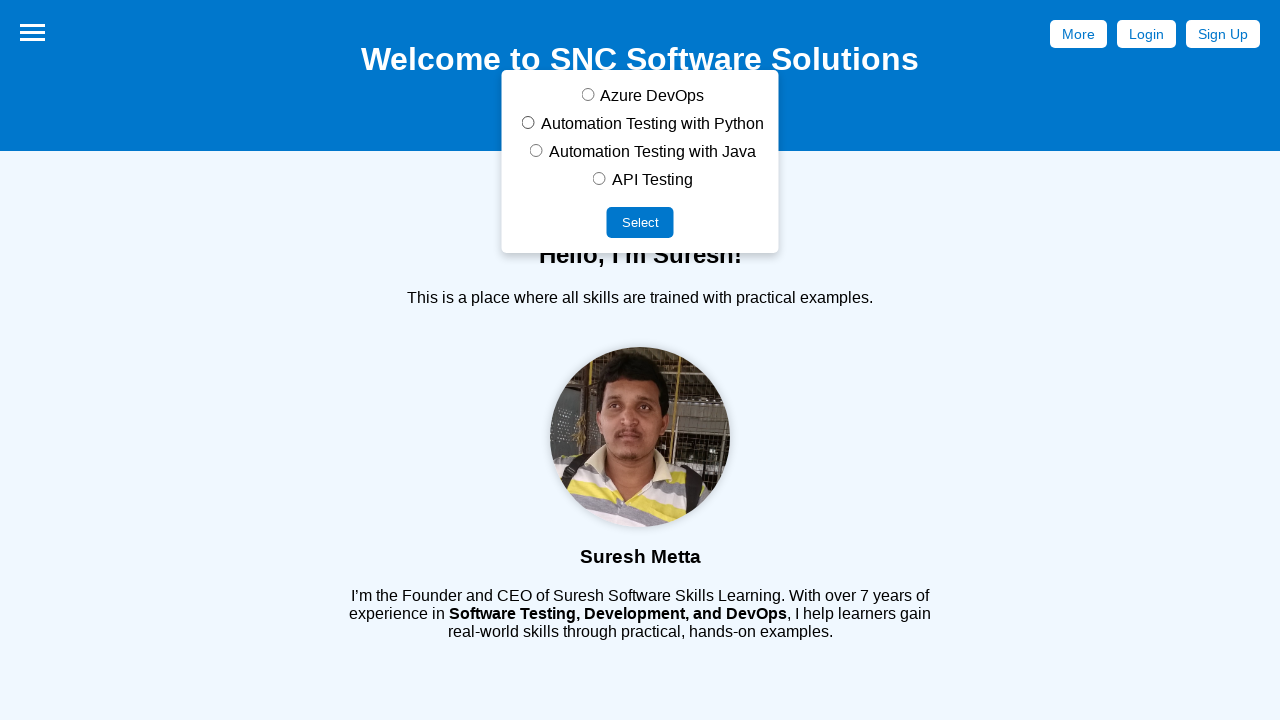